Tests individual checkbox selection by unchecking all checkboxes, then selecting one and verifying the selected value is displayed correctly

Starting URL: https://test-with-me-app.vercel.app/learning/web-elements/elements/checkbox

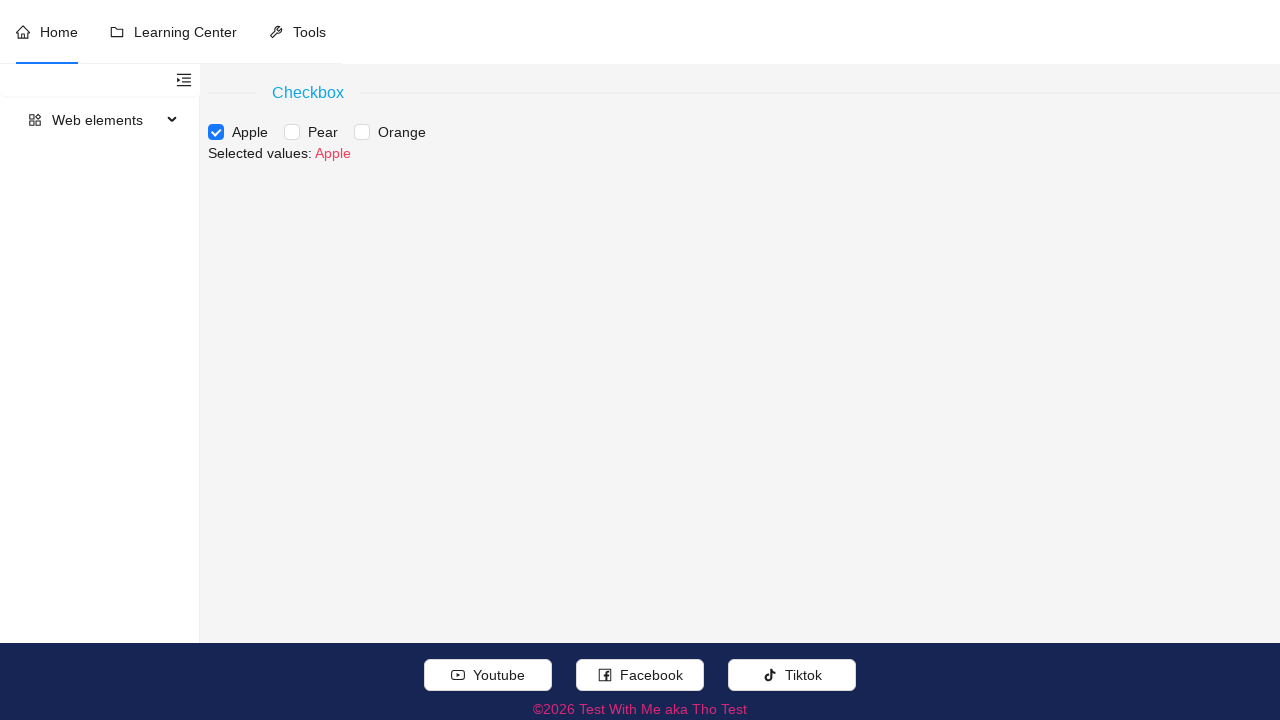

Located all checkboxes in the checkbox group
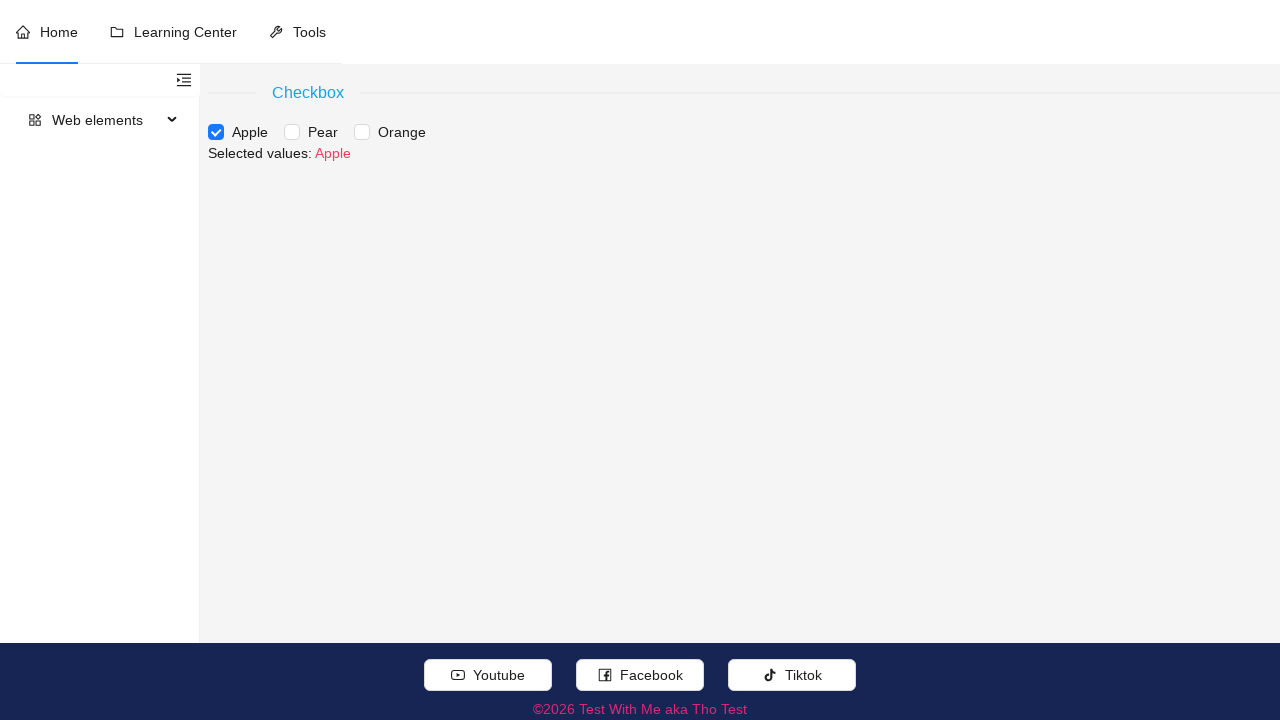

Found 3 checkboxes
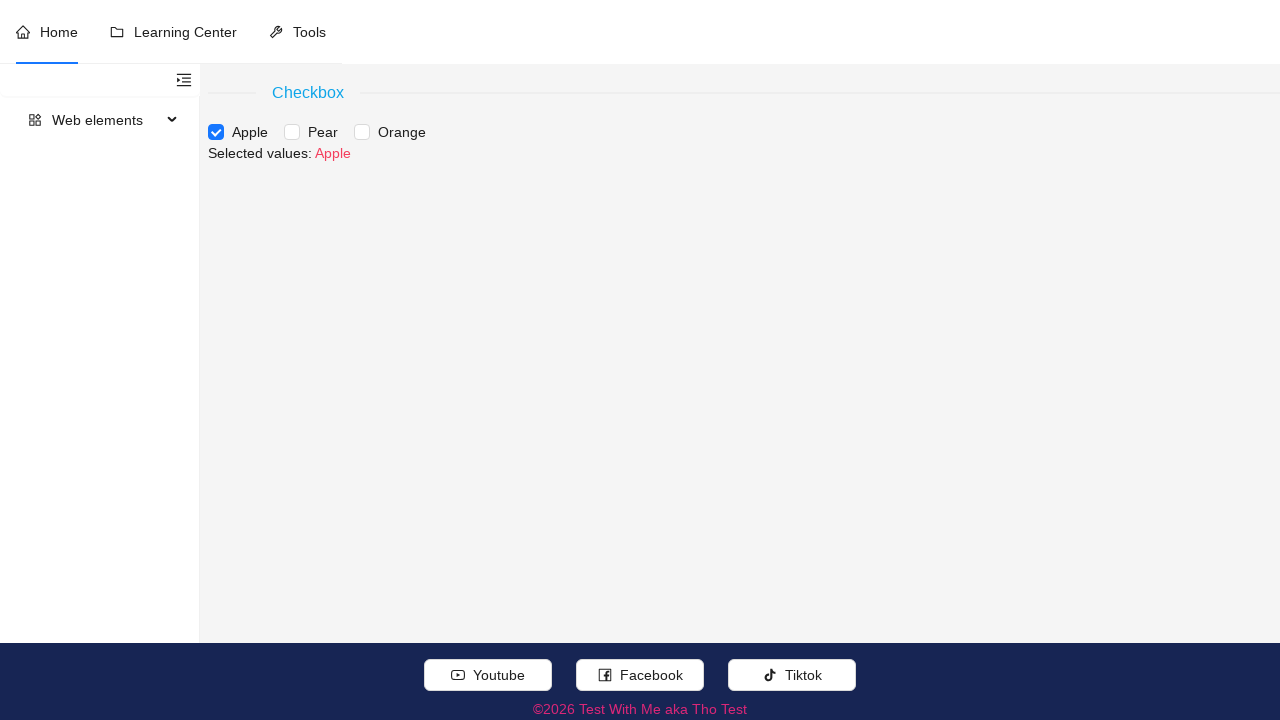

Unchecked checkbox 1 of 3 at (216, 132) on xpath=//div[contains(concat(' ',normalize-space(@class),' '),' ant-checkbox-grou
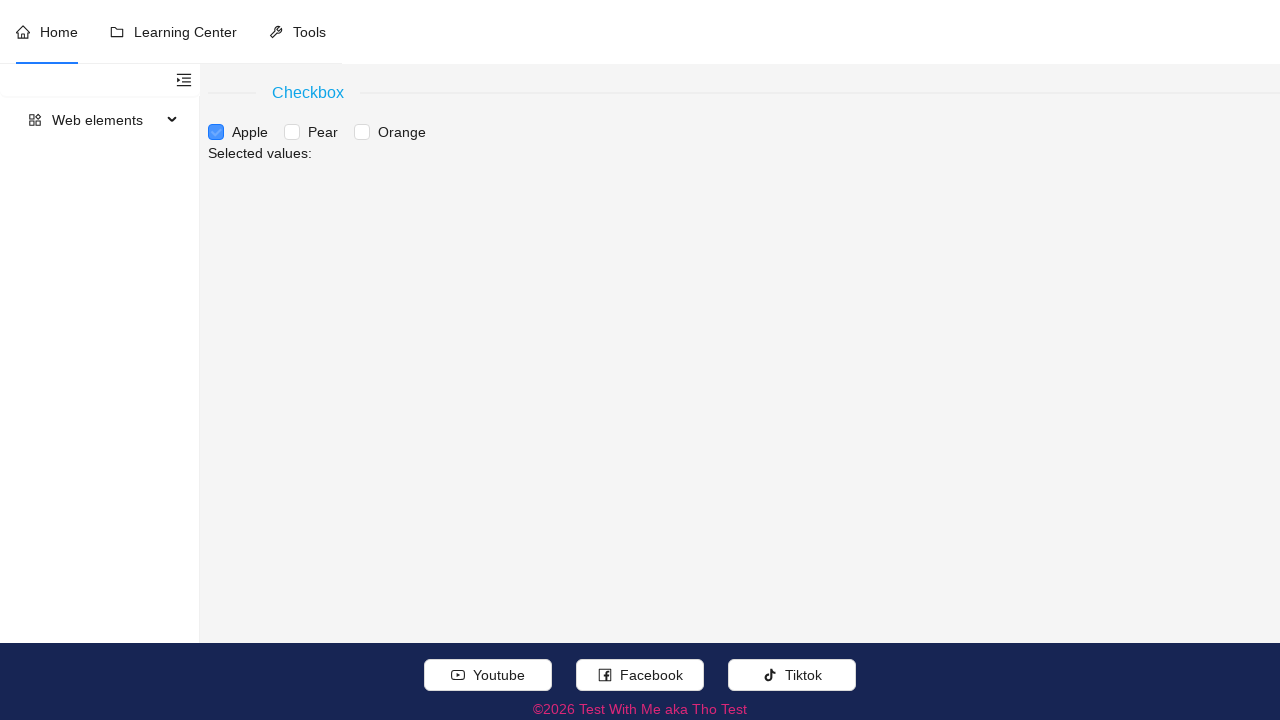

Unchecked checkbox 2 of 3 on xpath=//div[contains(concat(' ',normalize-space(@class),' '),' ant-checkbox-grou
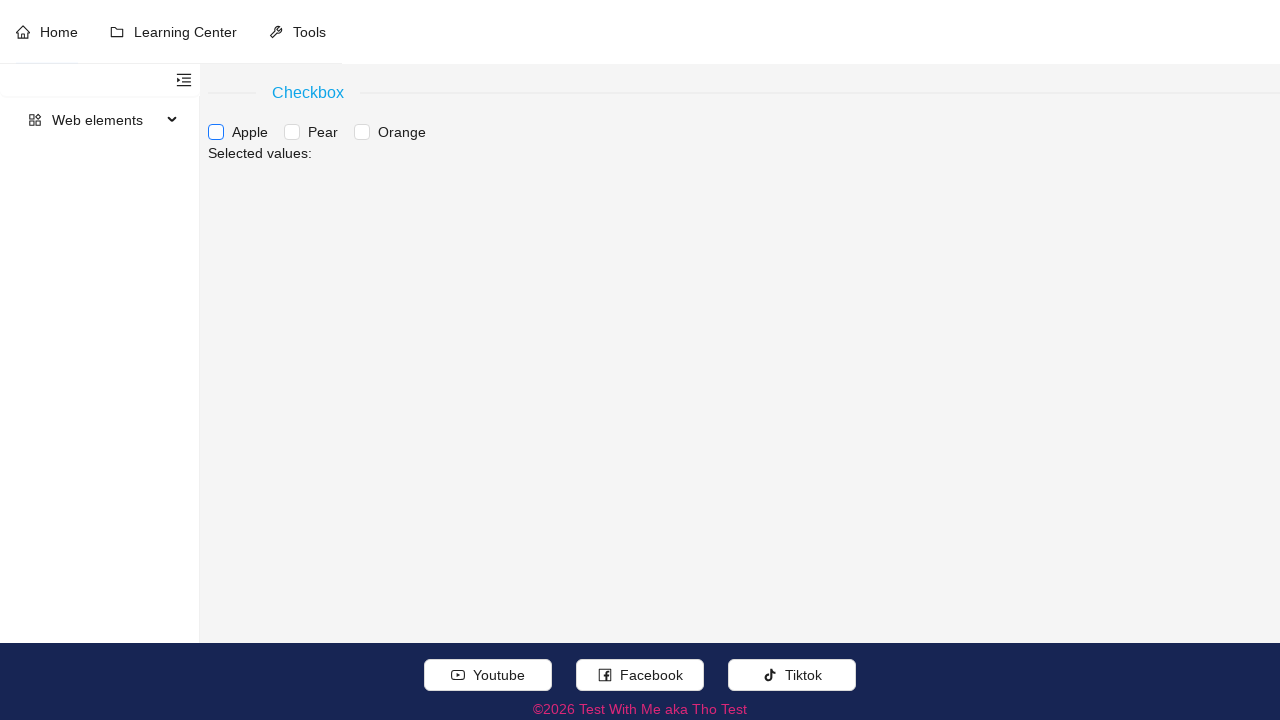

Unchecked checkbox 3 of 3 on xpath=//div[contains(concat(' ',normalize-space(@class),' '),' ant-checkbox-grou
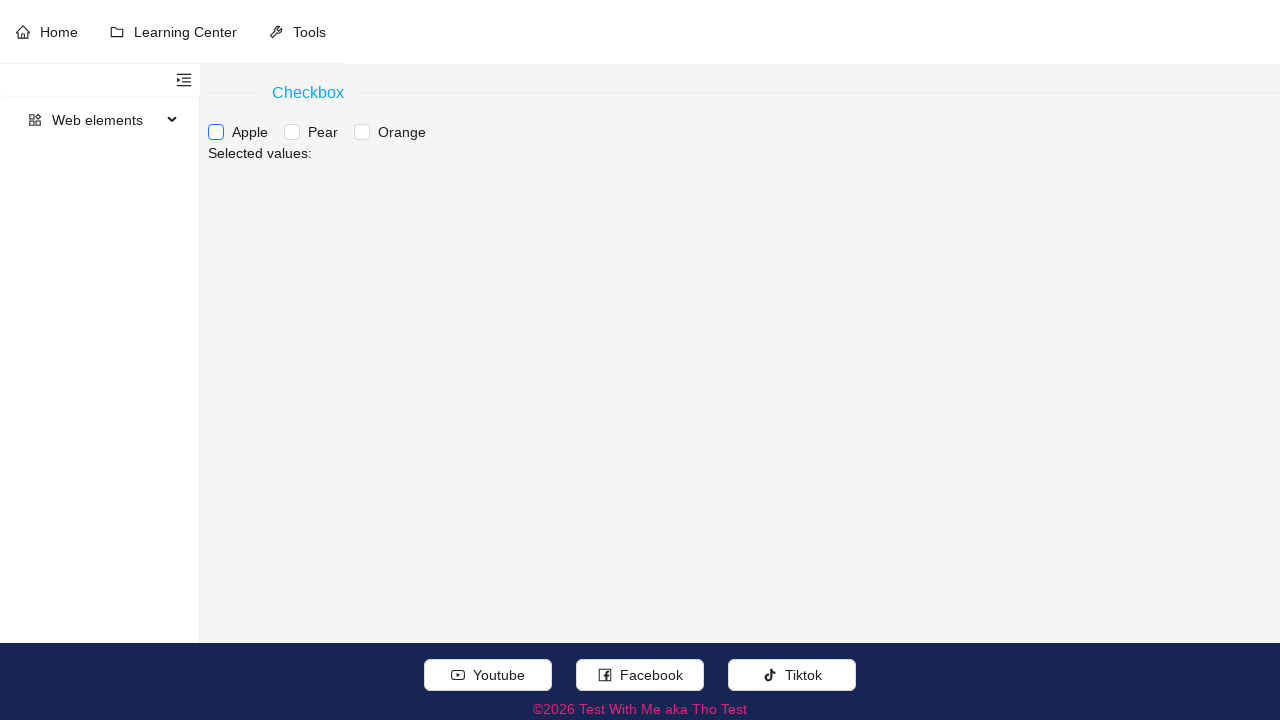

Located checkbox for 'Apple'
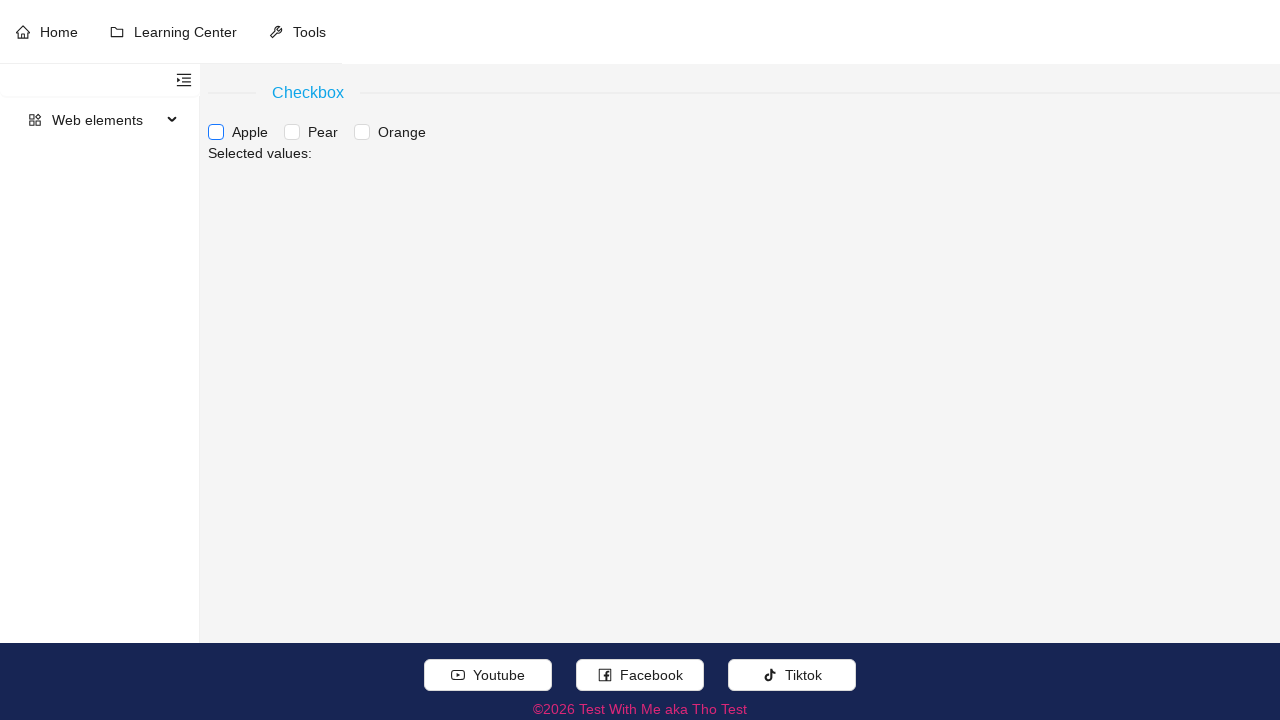

Checked the 'Apple' checkbox
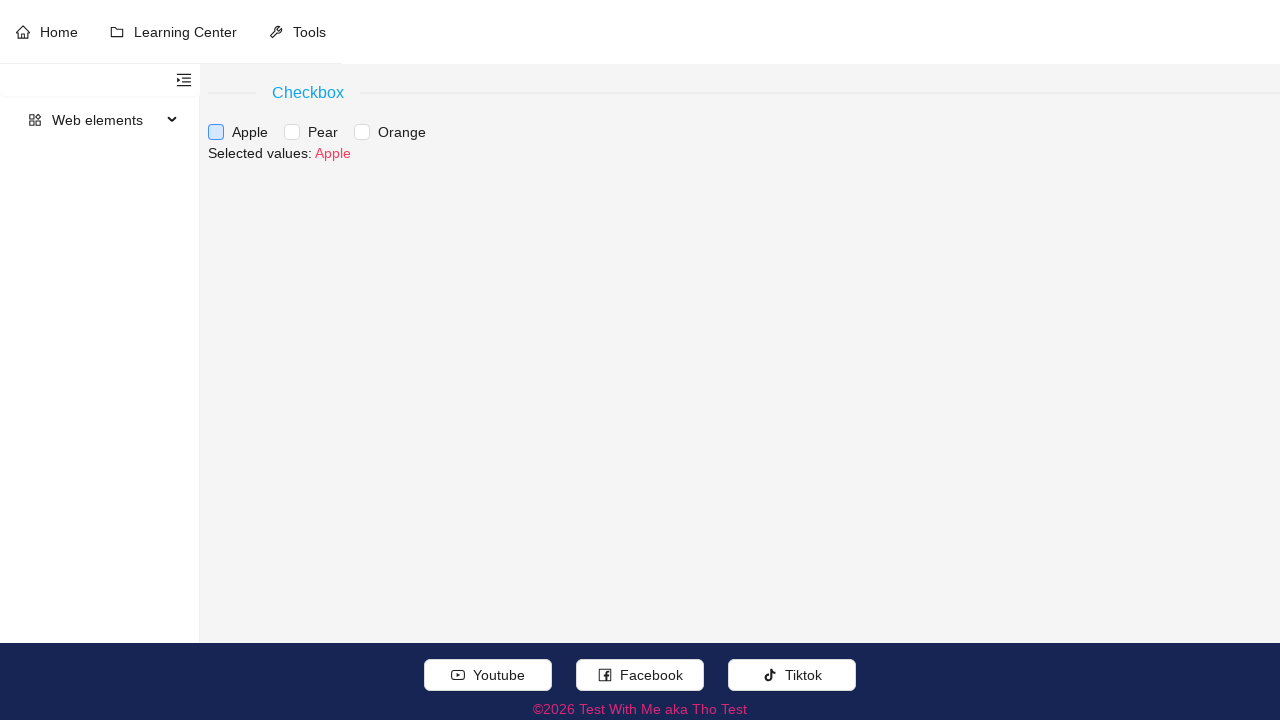

Located the selected values display area
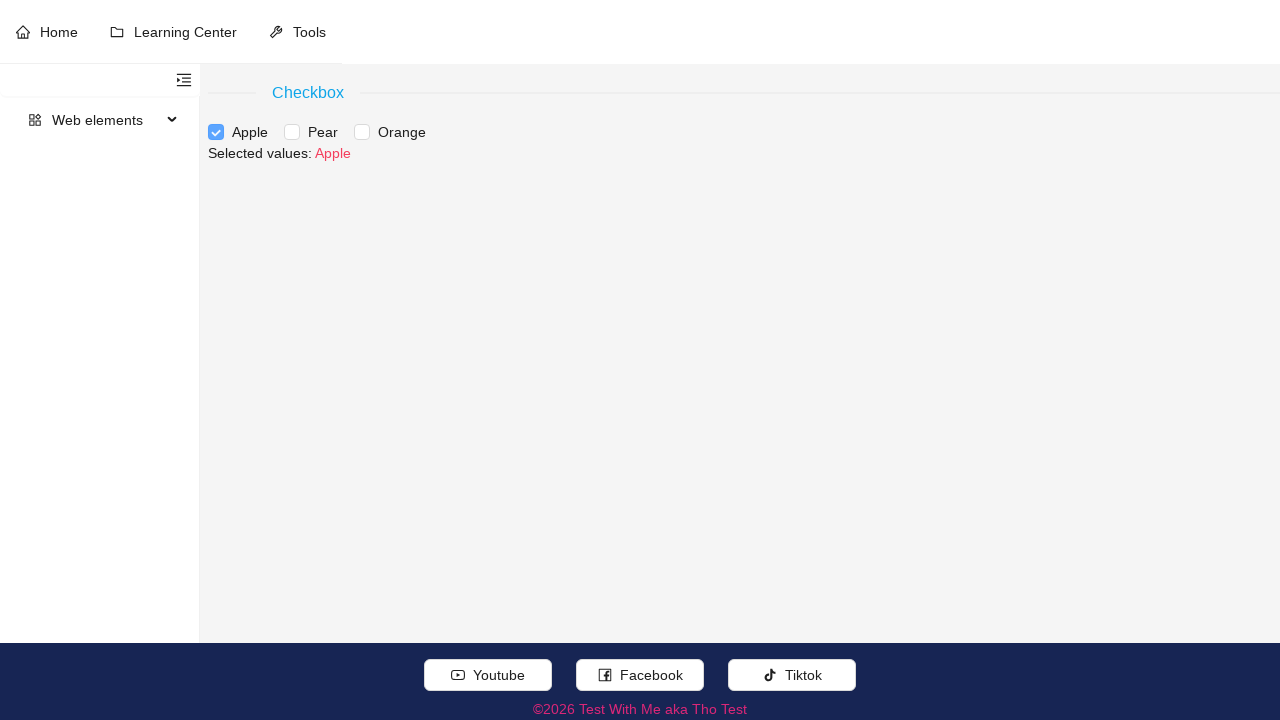

Verified selected values display is visible
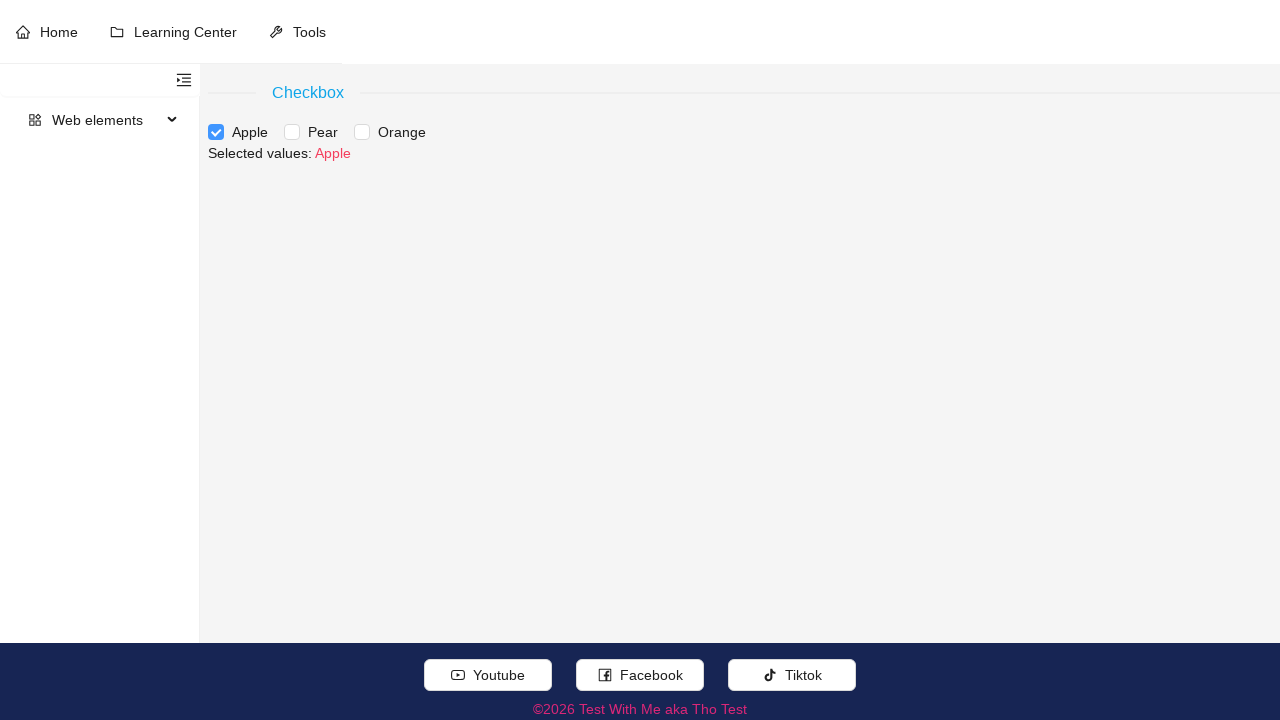

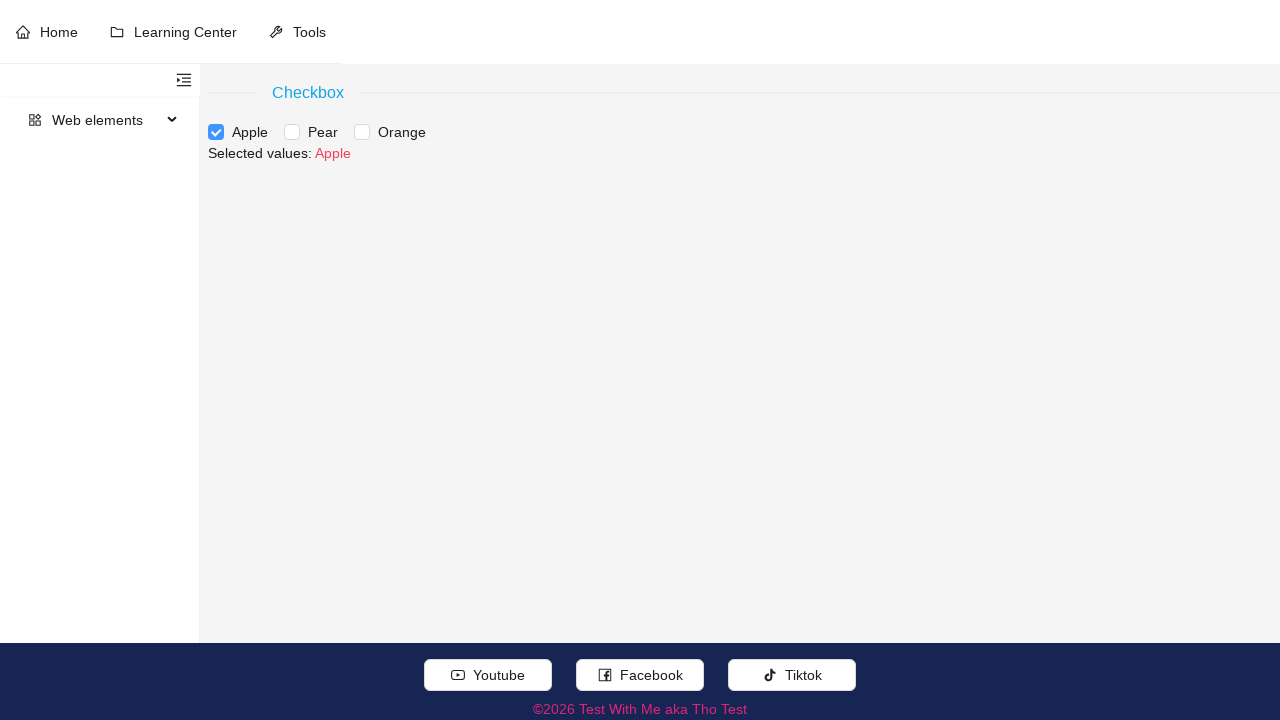